Basic smoke test that navigates to Vishal Mega Mart e-commerce homepage and verifies the page loads successfully

Starting URL: https://www.vishalmegamart.com/

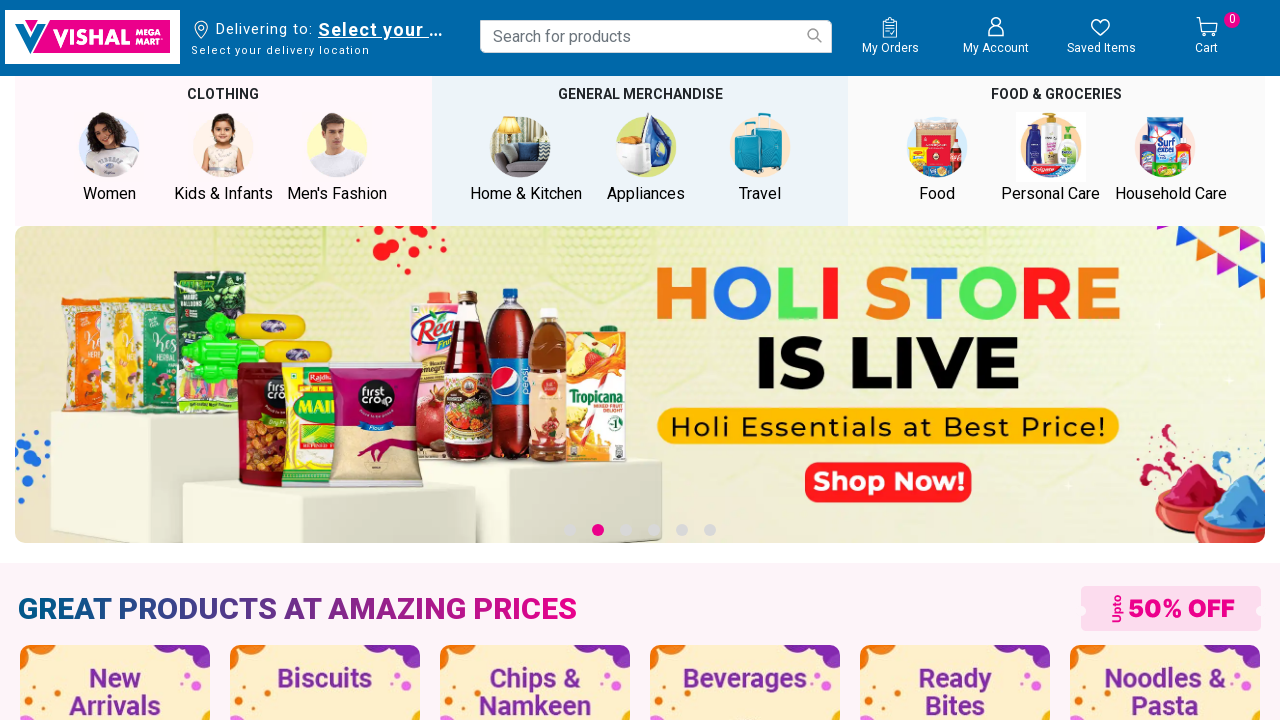

Waited for page DOM to be fully loaded
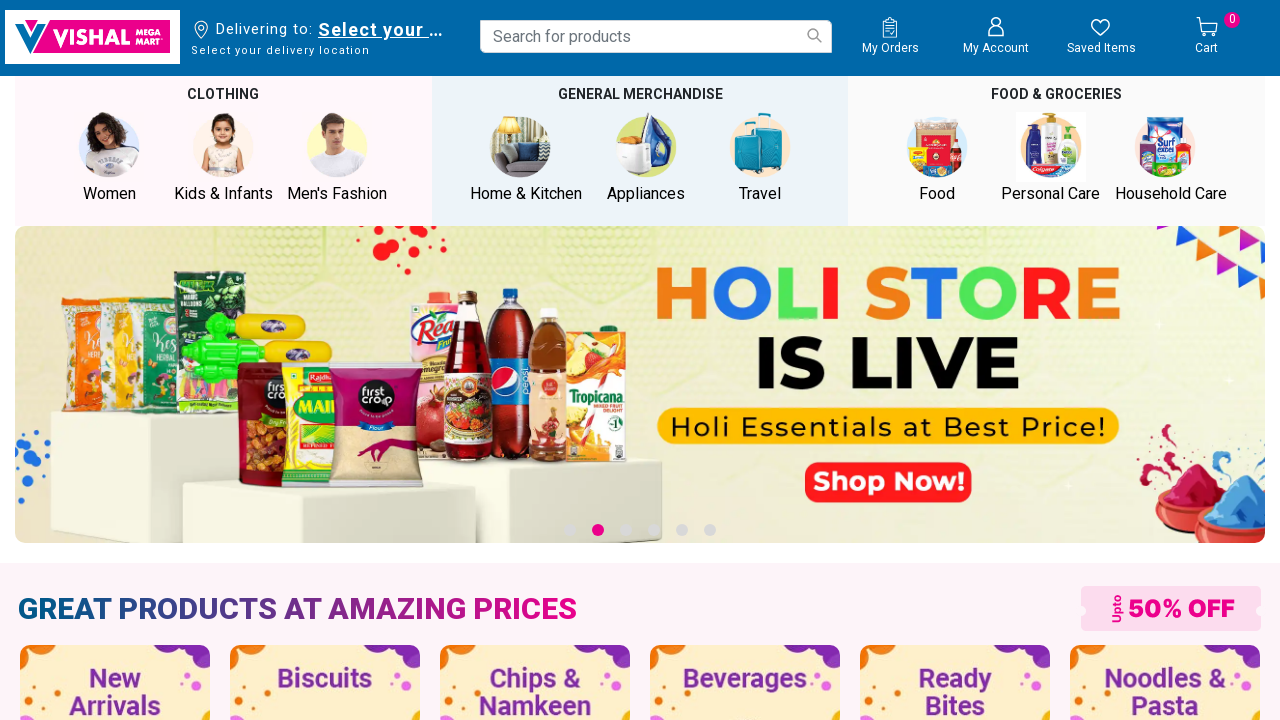

Verified body element is present on Vishal Mega Mart homepage
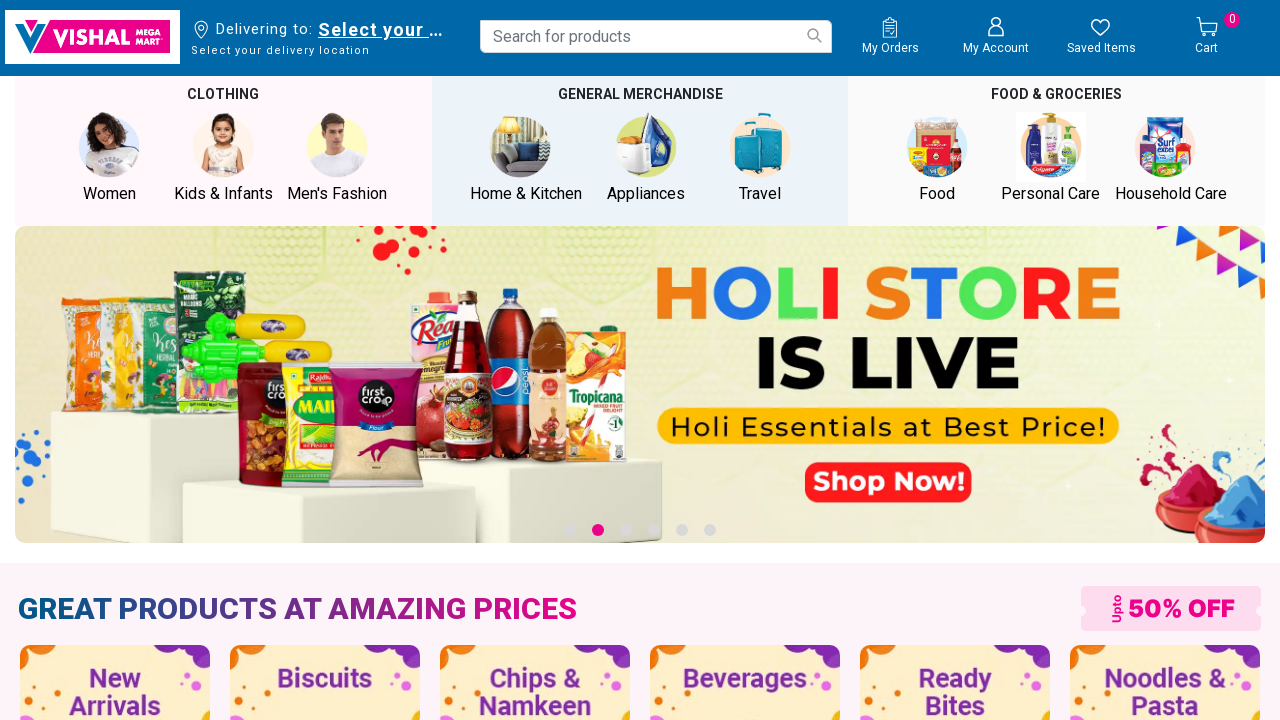

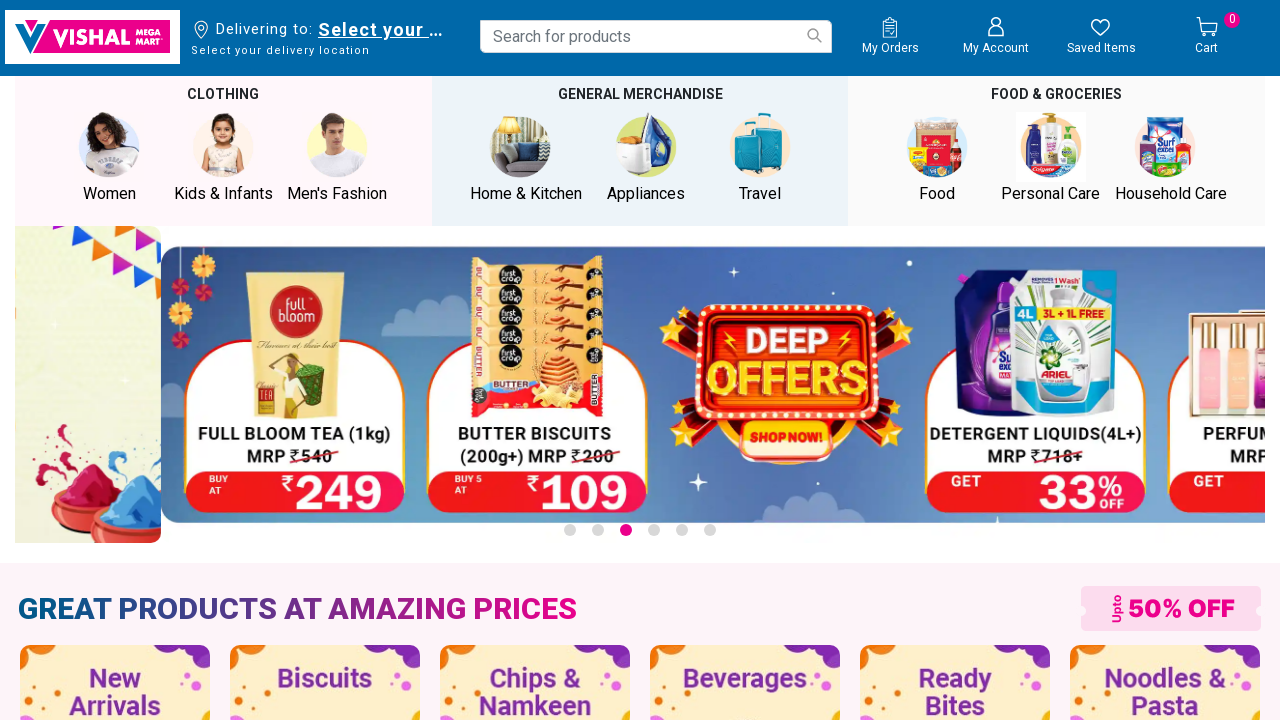